Tests navigation to the About Us page on ParaBank and verifies the page title is displayed correctly

Starting URL: https://parabank.parasoft.com/parabank/index.htm

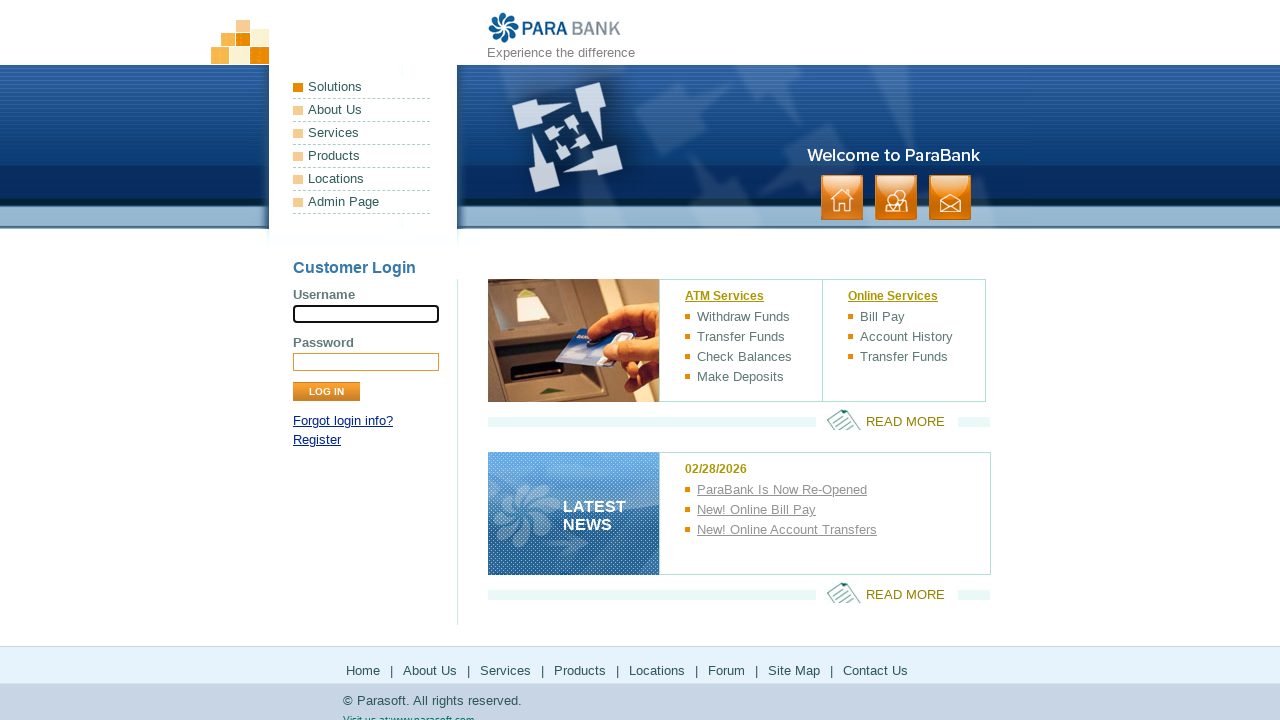

Clicked on About Us link at (362, 110) on a:has-text('About Us')
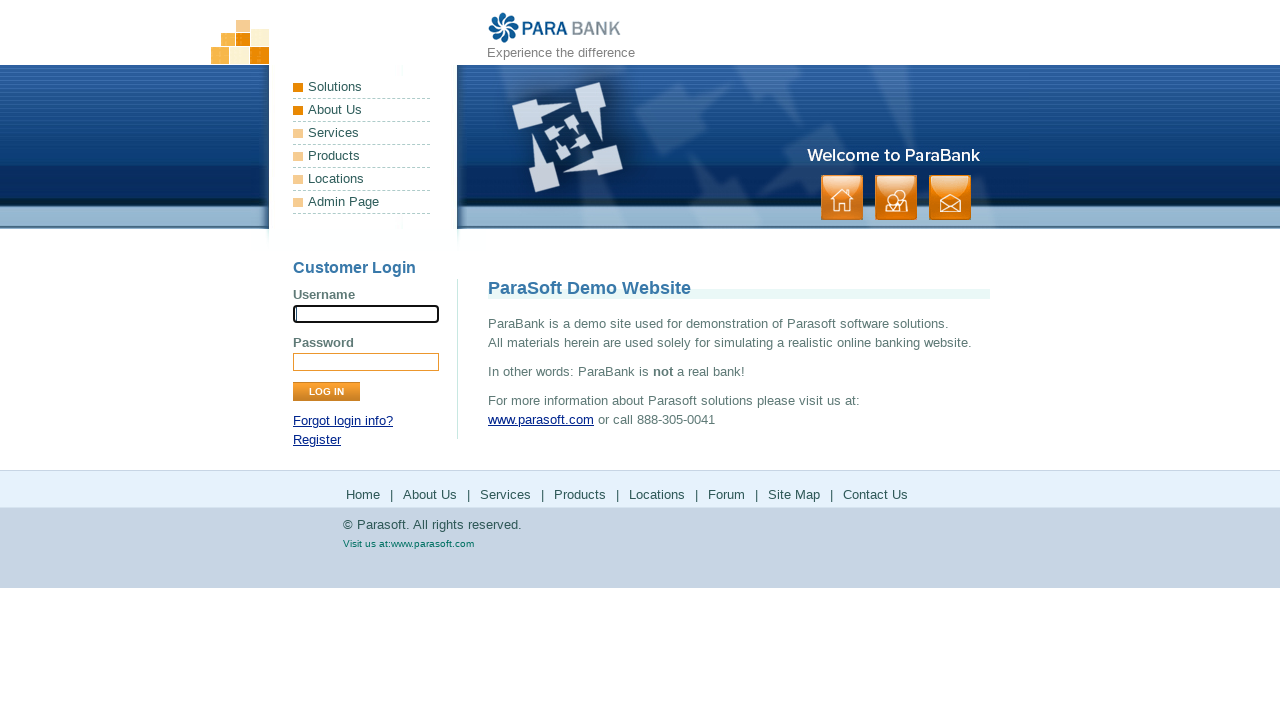

Page title element loaded on About Us page
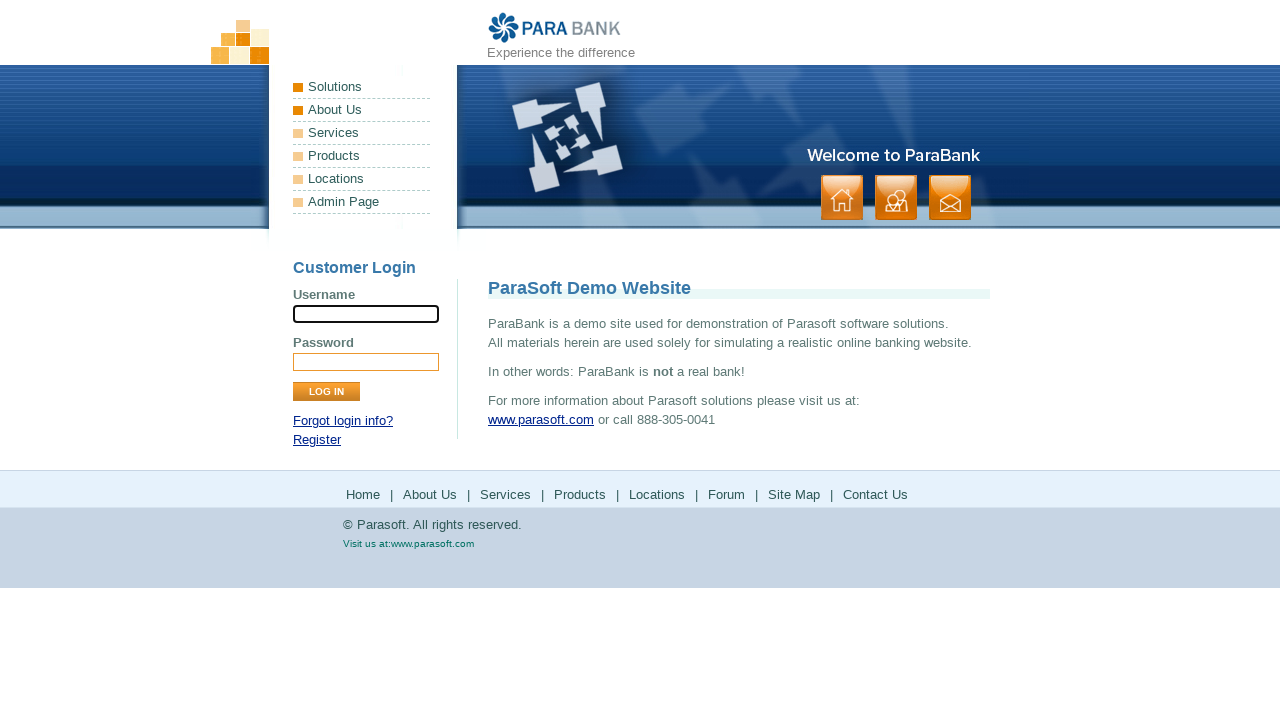

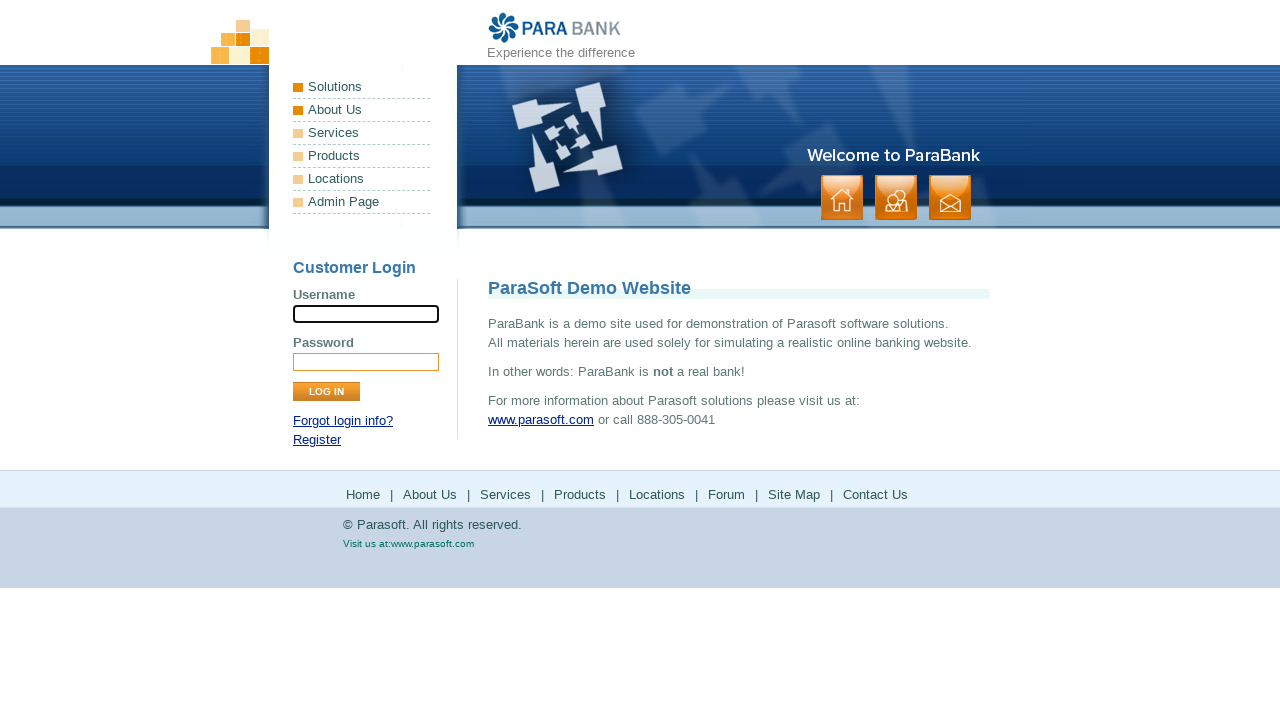